Navigates to the LiveScore Bangladesh page and waits for the page to load (original script took a screenshot, but we focus on the navigation aspect)

Starting URL: https://www.livescore.in/bangladesh/

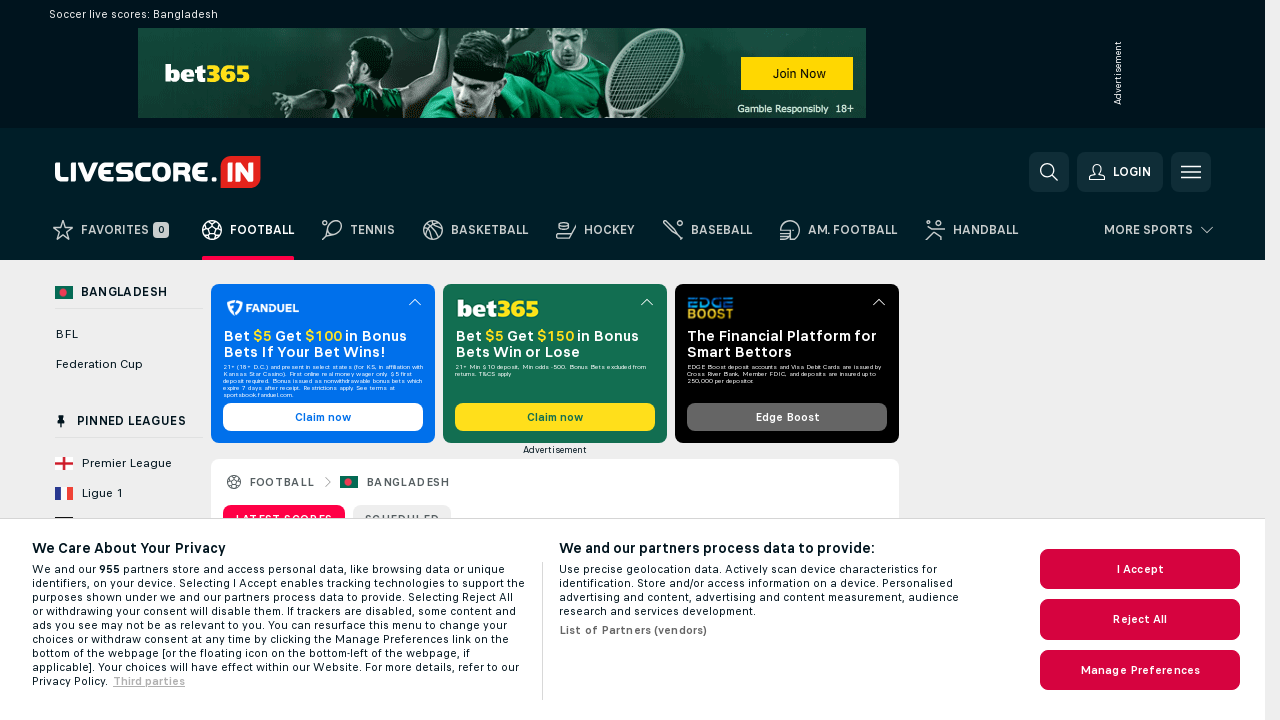

Waited for page DOM content to load on LiveScore Bangladesh page
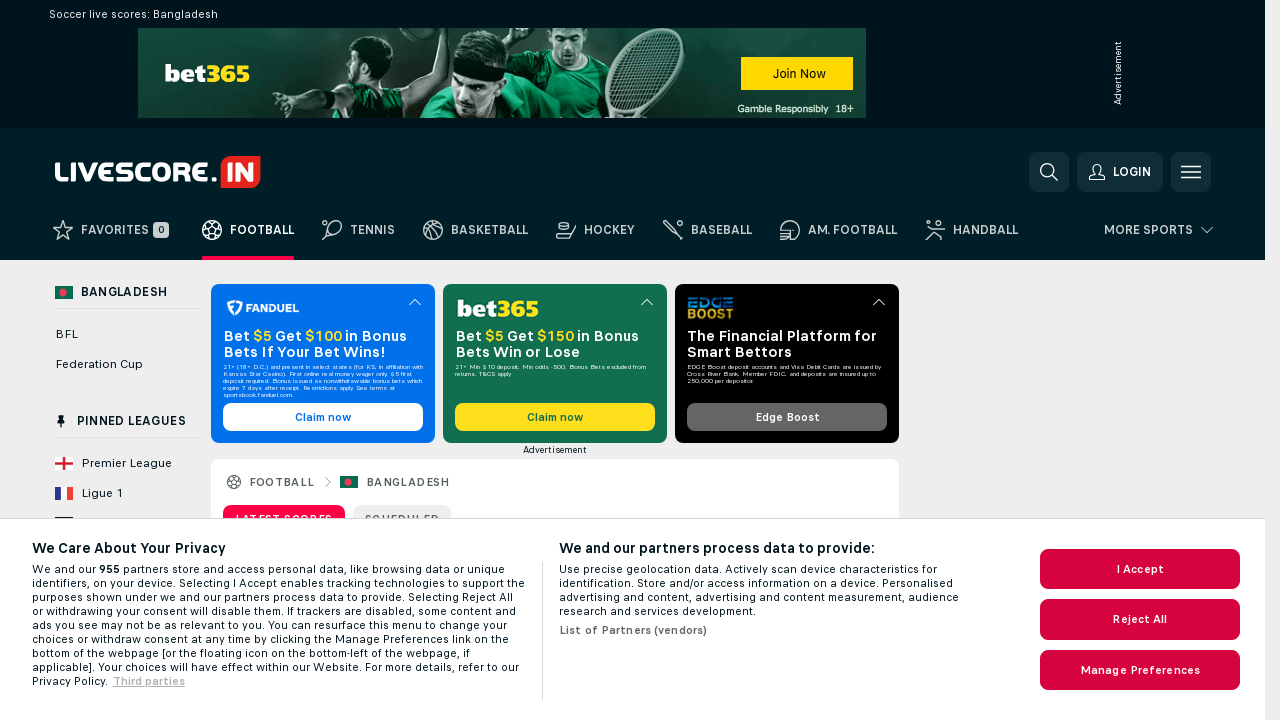

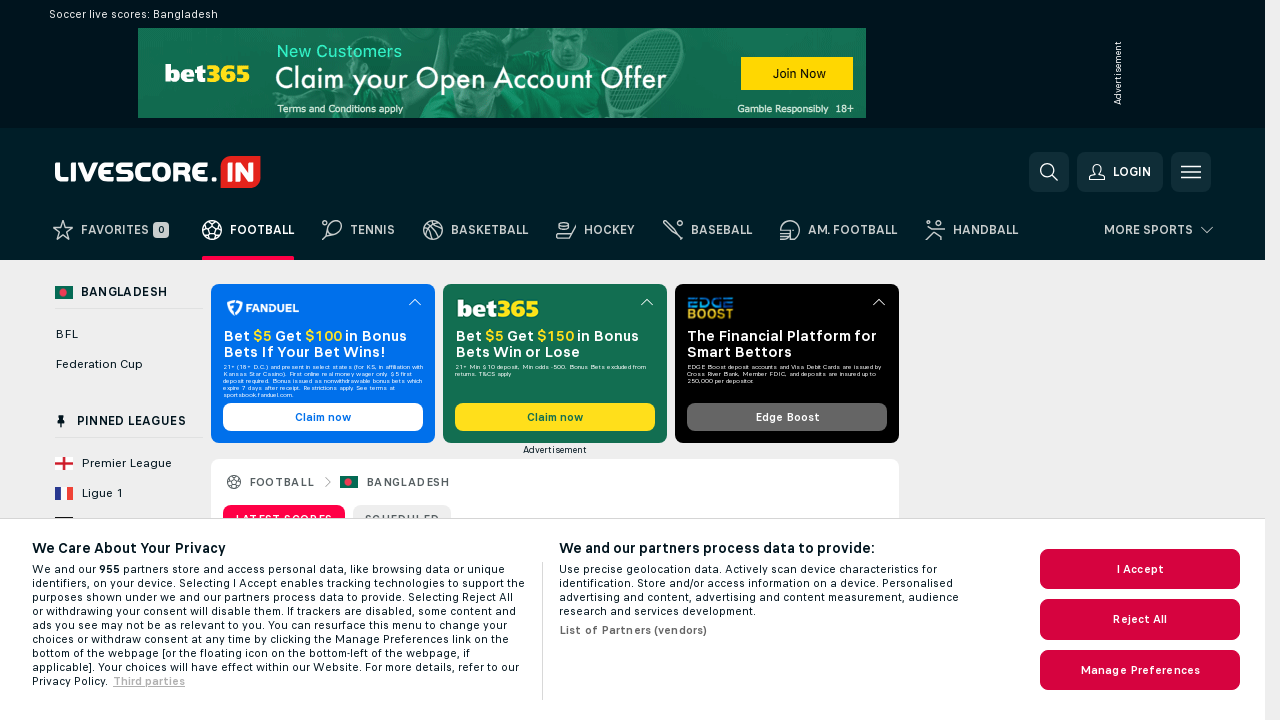